Tests opting out of A/B tests by forging an opt-out cookie on the target page, then refreshing to verify the page shows "No A/B Test" heading.

Starting URL: http://the-internet.herokuapp.com/abtest

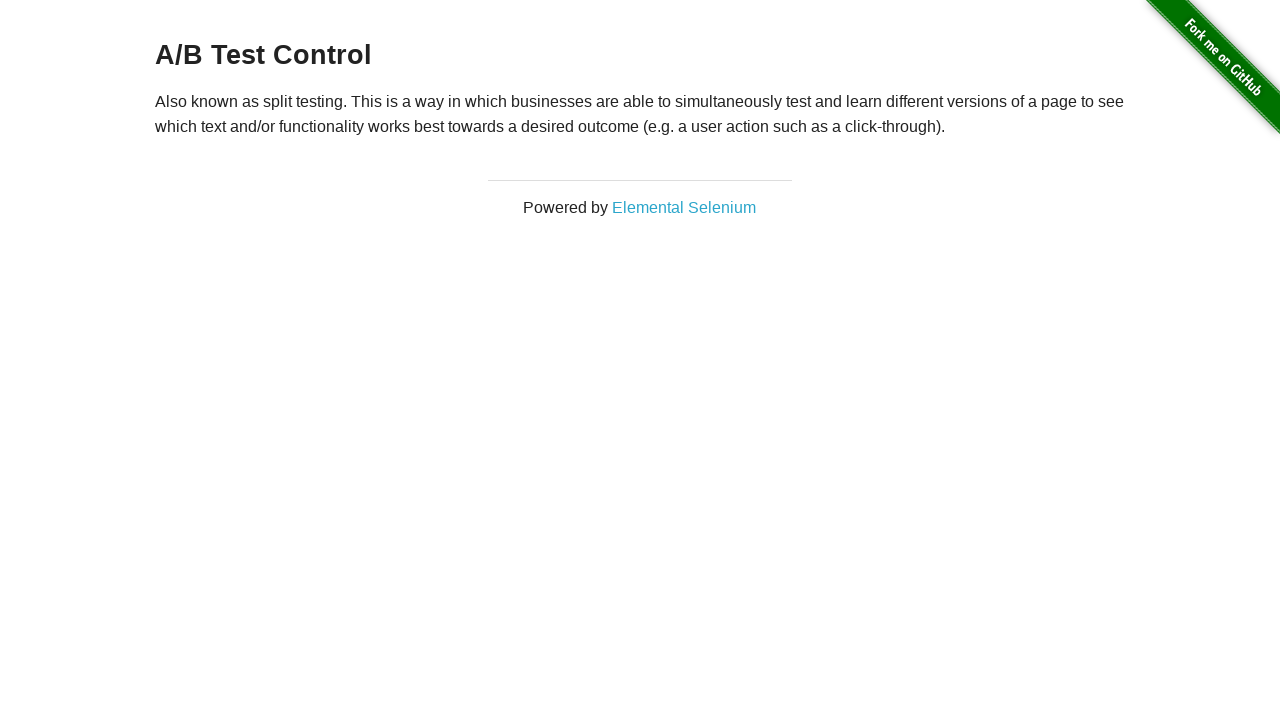

Located the h3 heading element
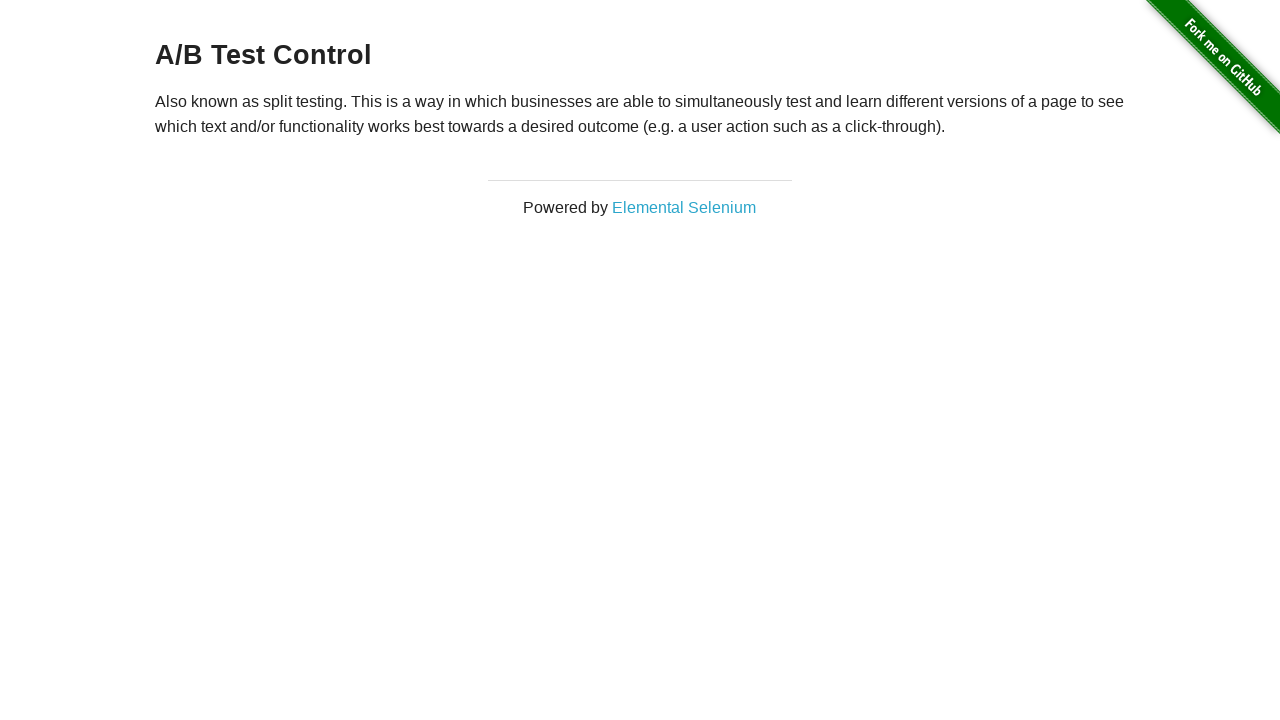

Retrieved heading text content
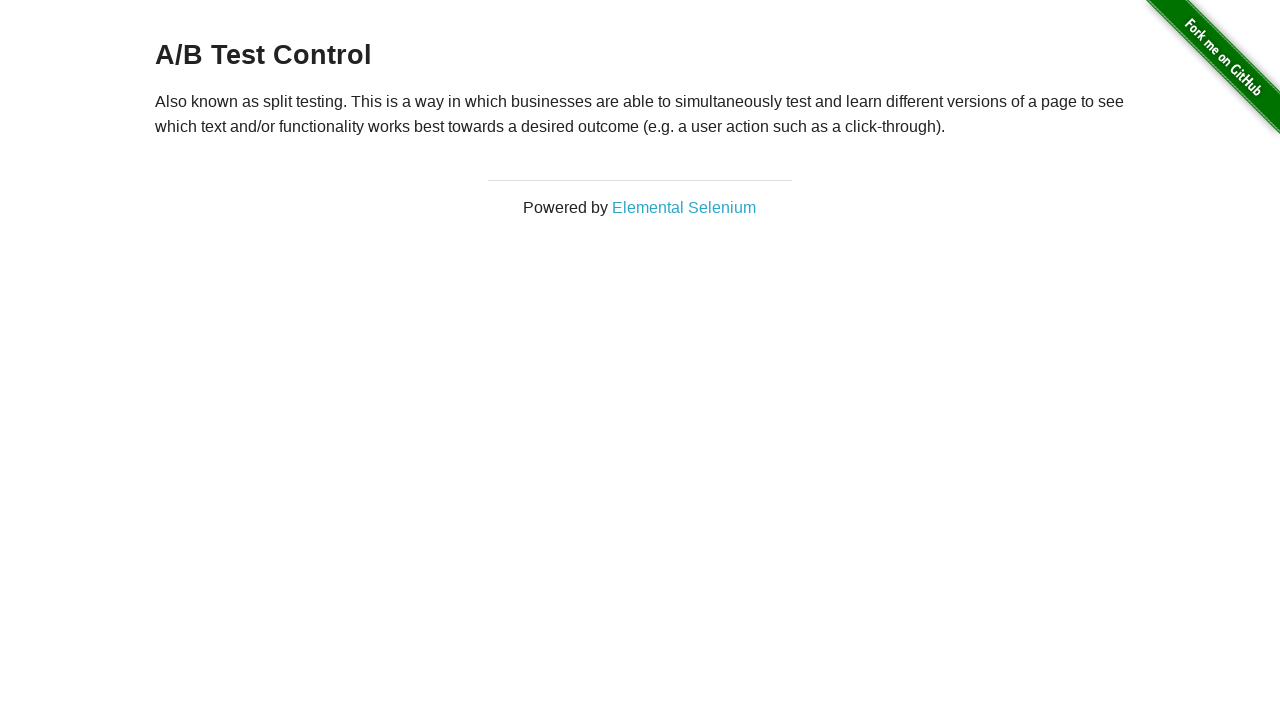

Verified heading is one of the A/B test variations
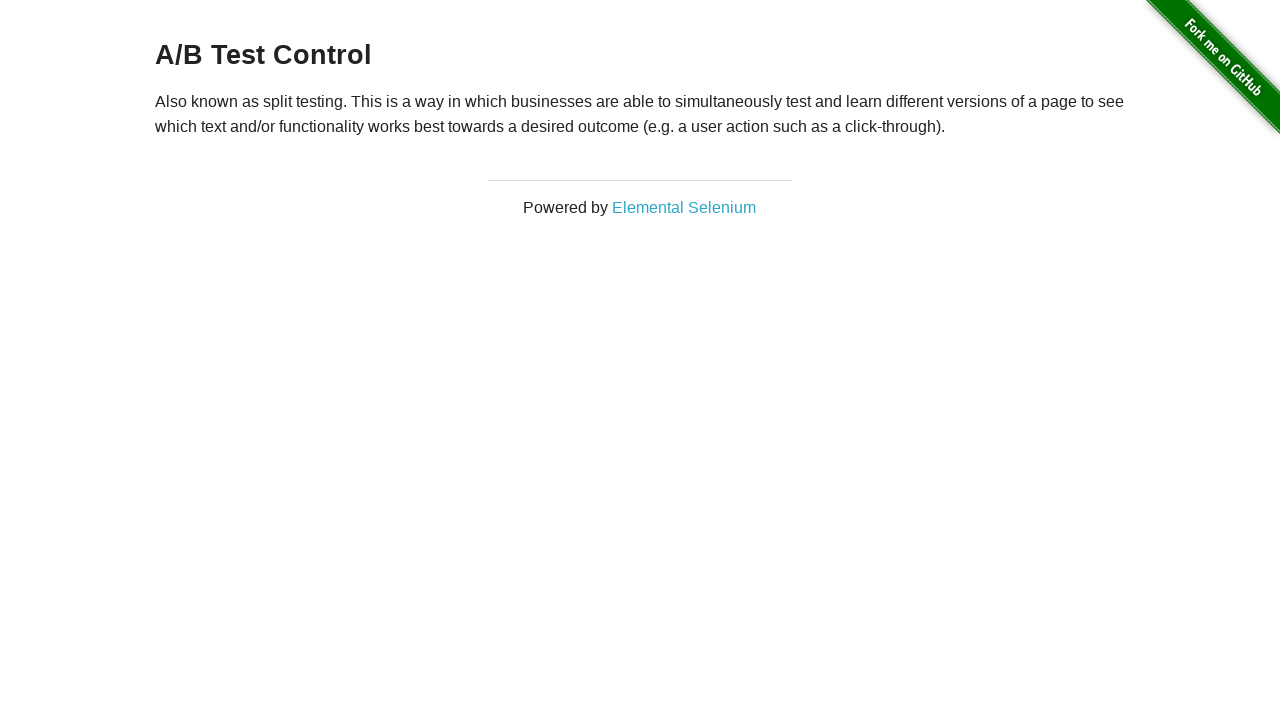

Added optimizelyOptOut cookie with value 'true'
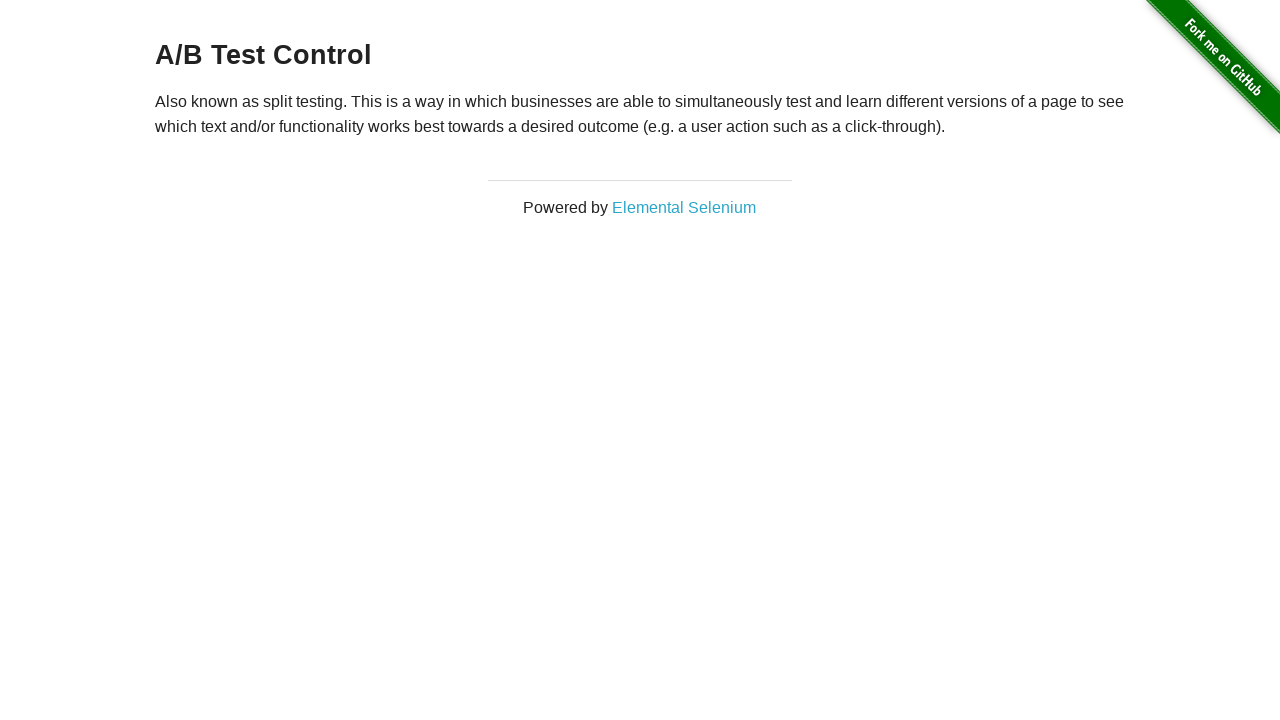

Refreshed the page after adding opt-out cookie
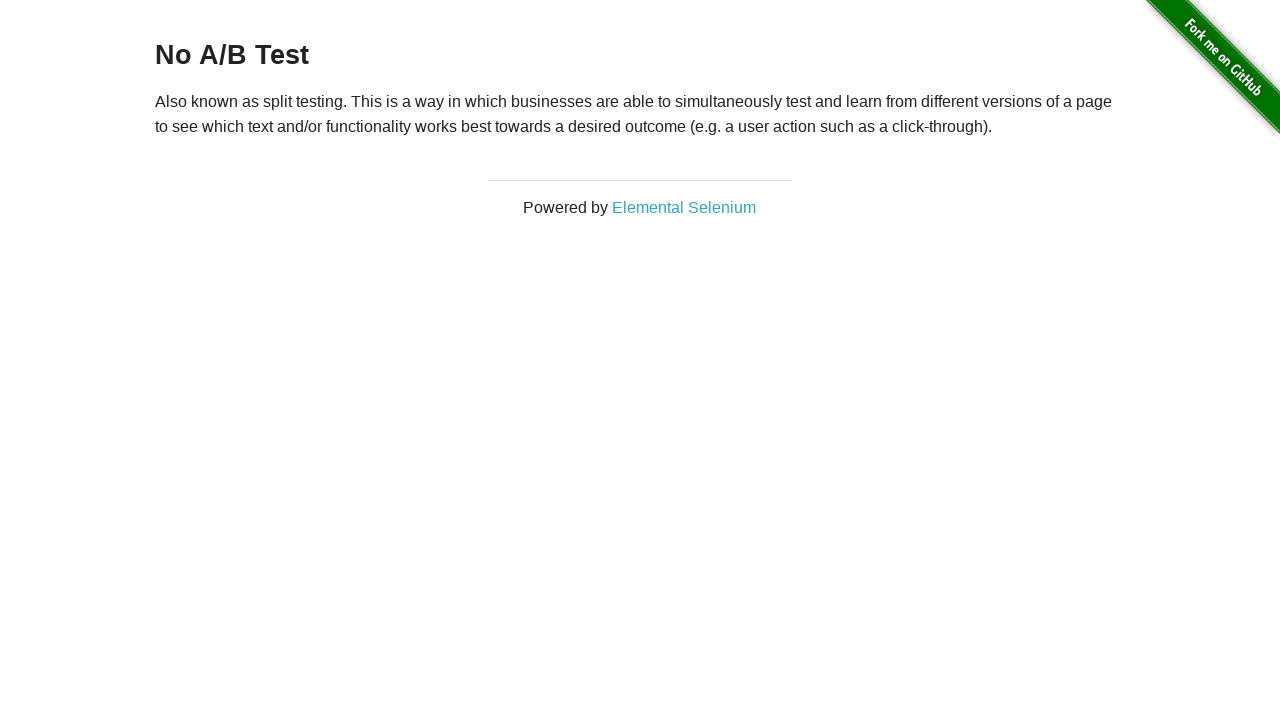

Retrieved heading text content after page refresh
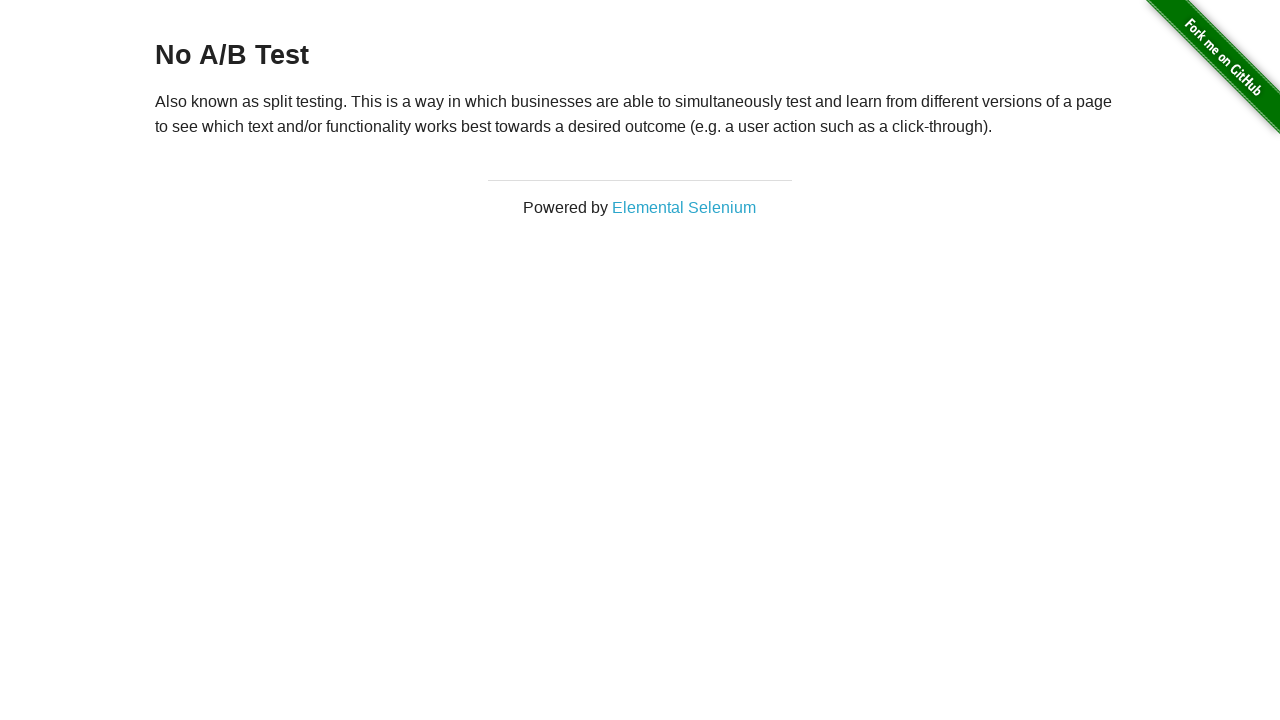

Verified heading shows 'No A/B Test' confirming opt-out was successful
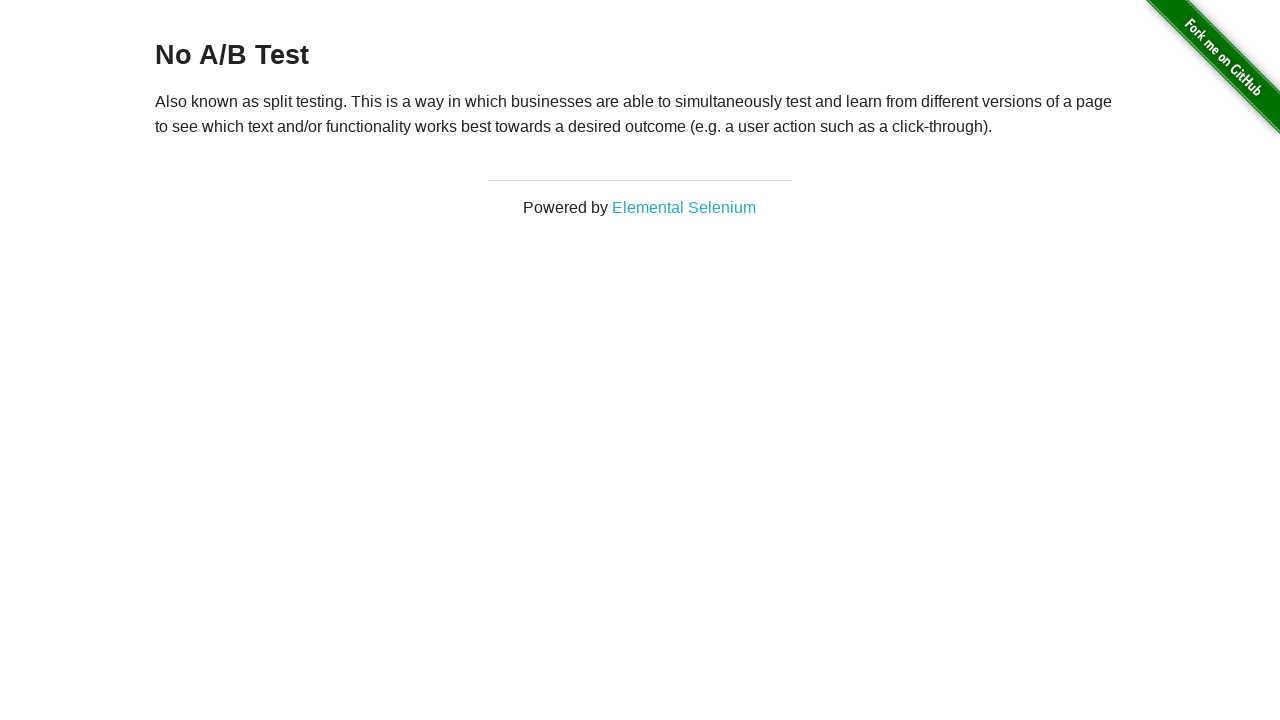

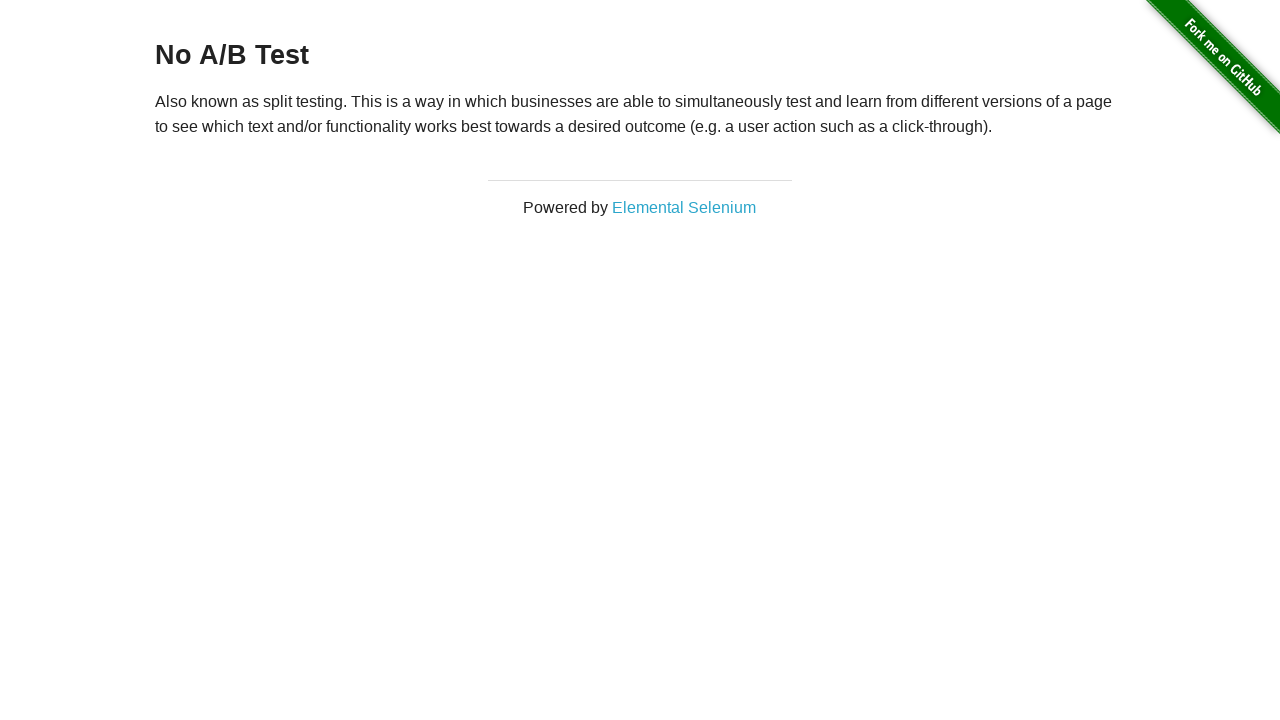